Tests various UI controls on a form including dropdown selection, radio button clicking, and checkbox interactions without submitting the form

Starting URL: https://rahulshettyacademy.com/loginpagePractise/

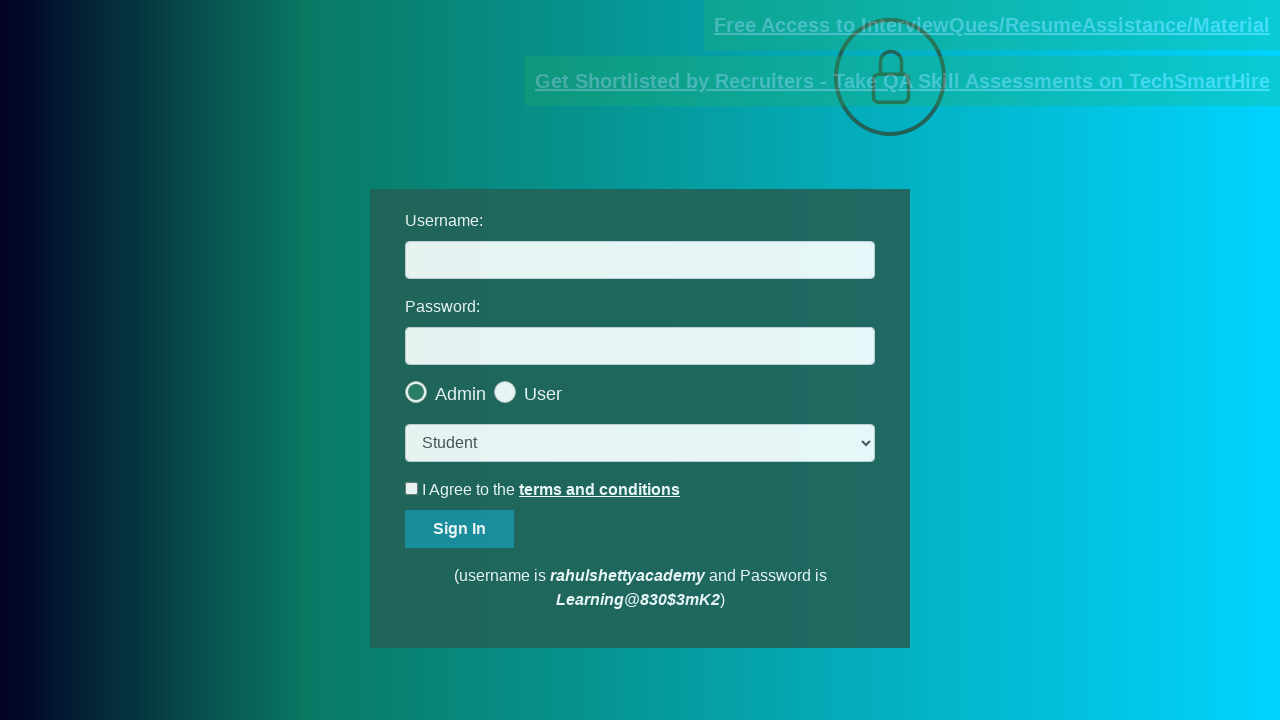

Selected 'consult' option from dropdown on select.form-control
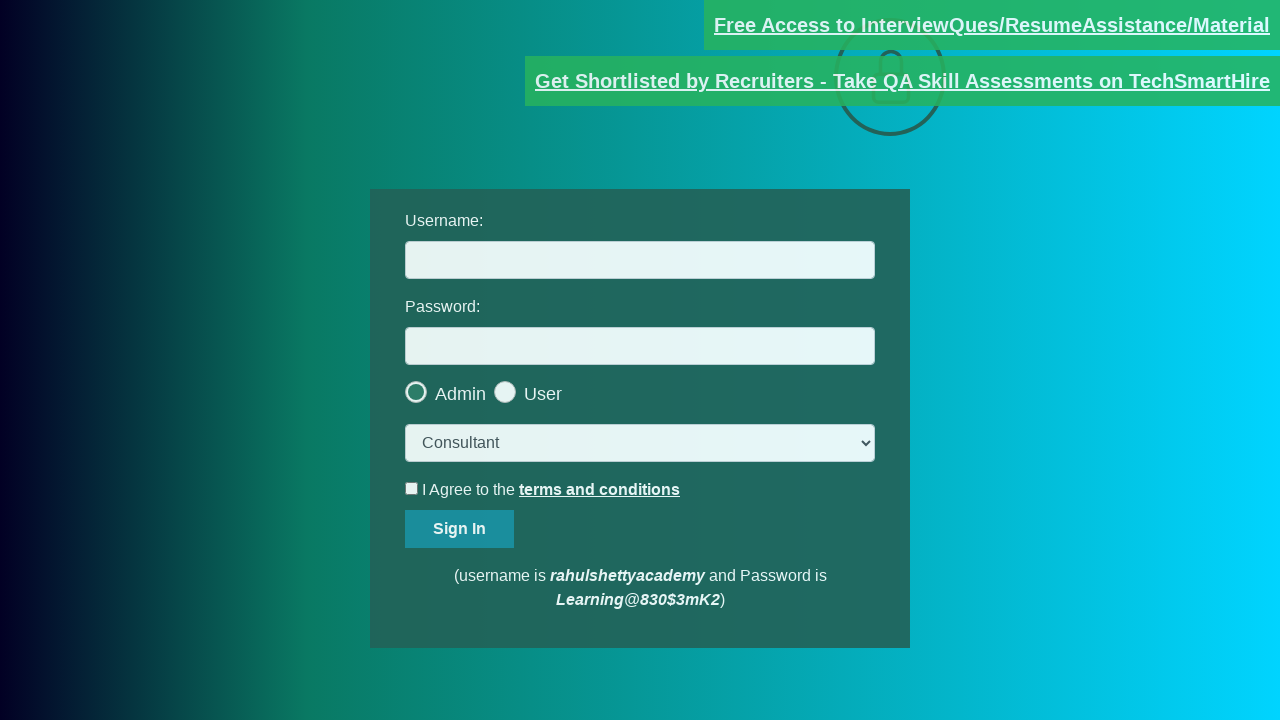

Clicked the last radio button at (543, 394) on xpath=//span[@class='radiotextsty'] >> nth=-1
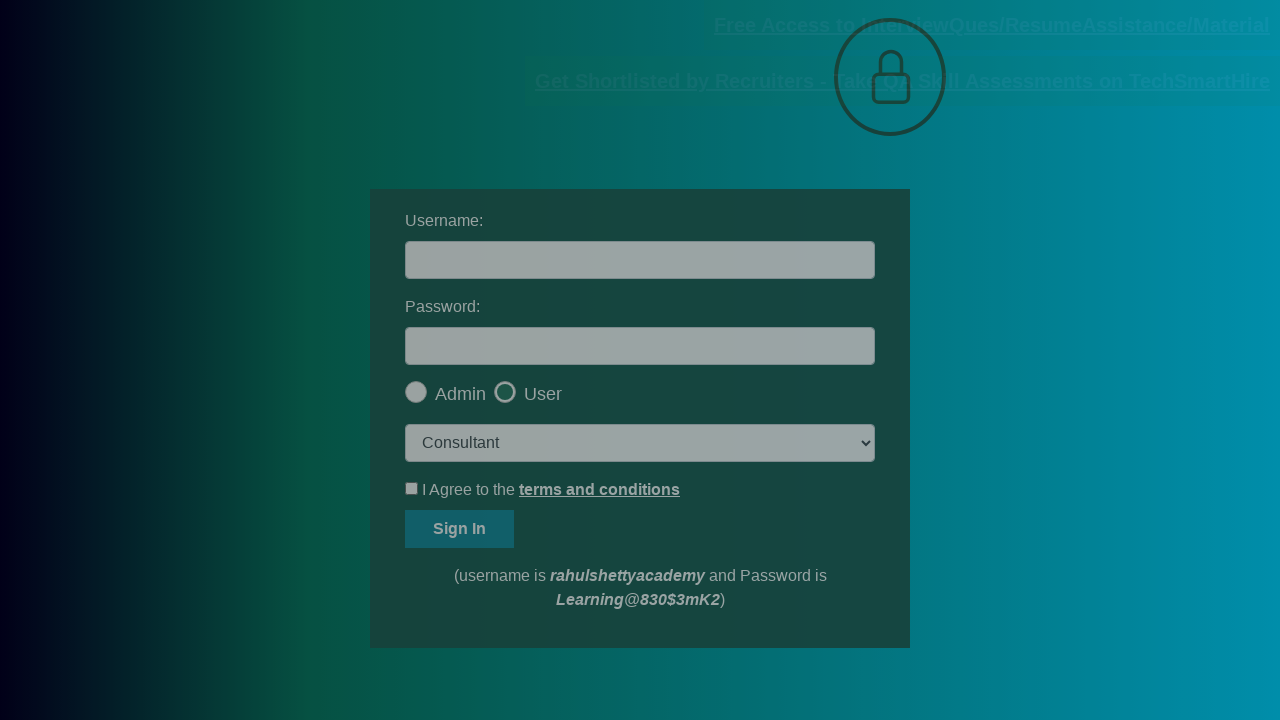

Clicked OK button on modal popup at (698, 144) on #okayBtn
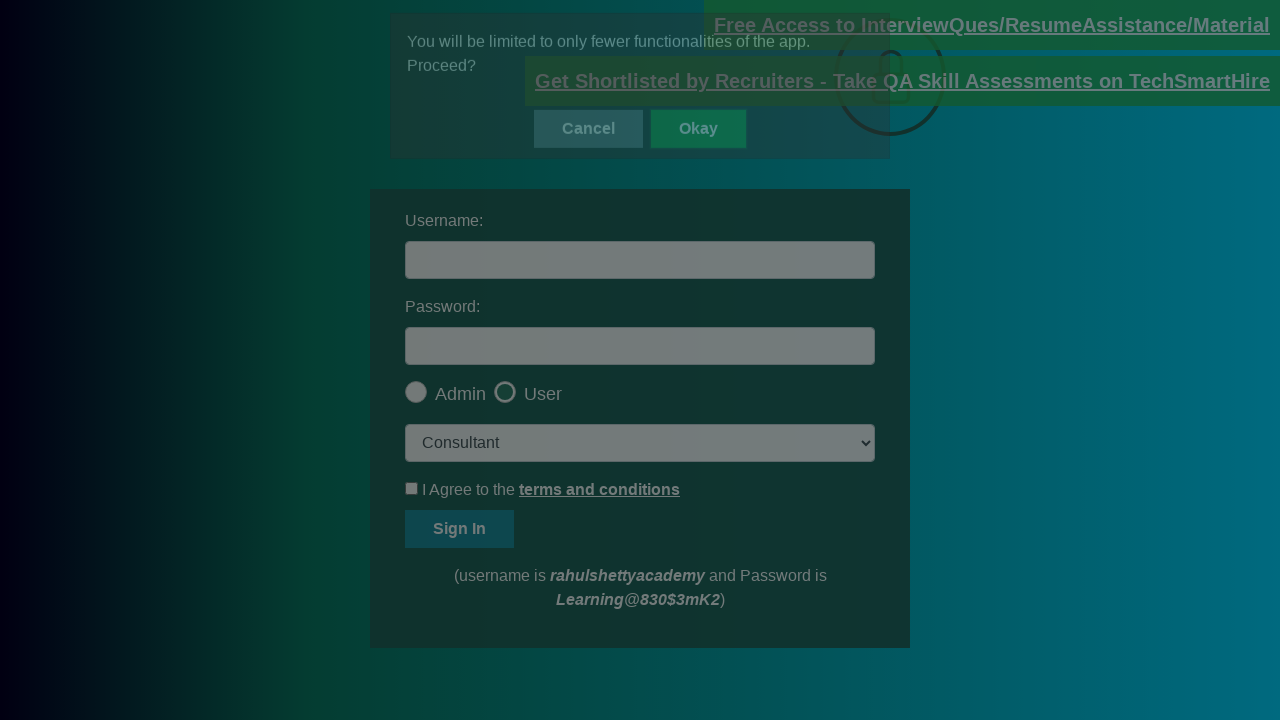

Clicked terms and conditions checkbox at (412, 488) on #terms
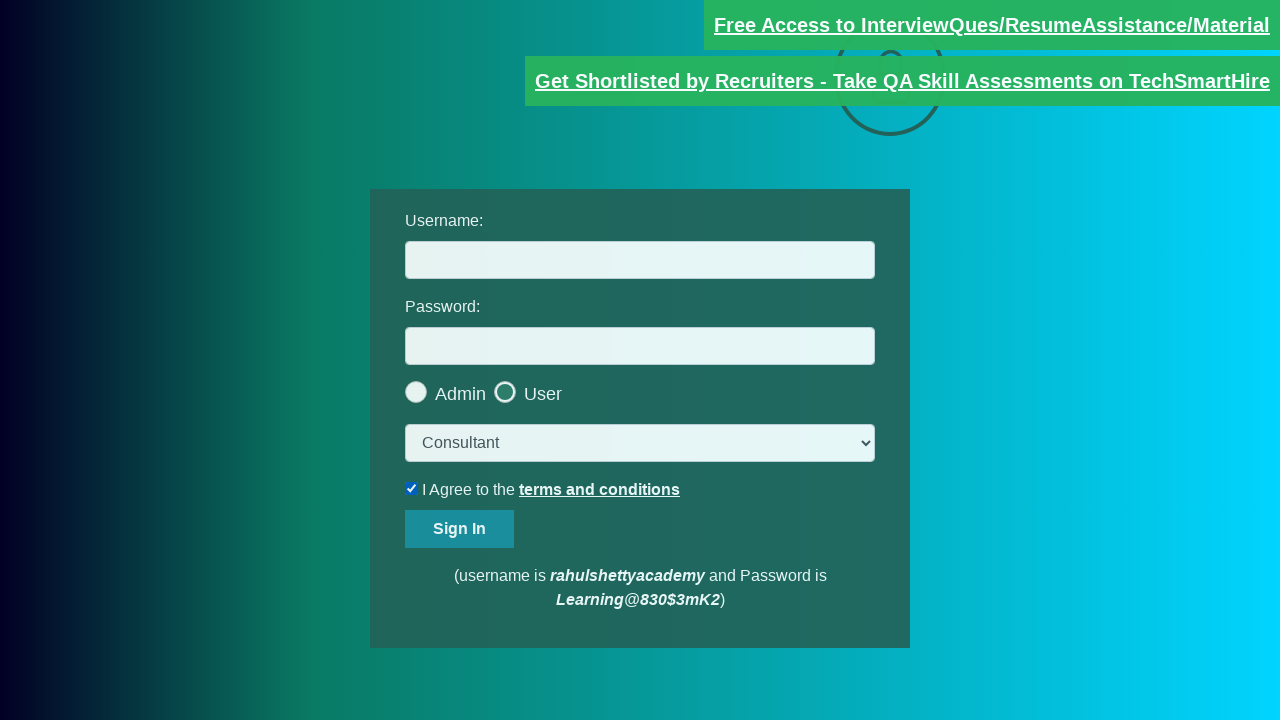

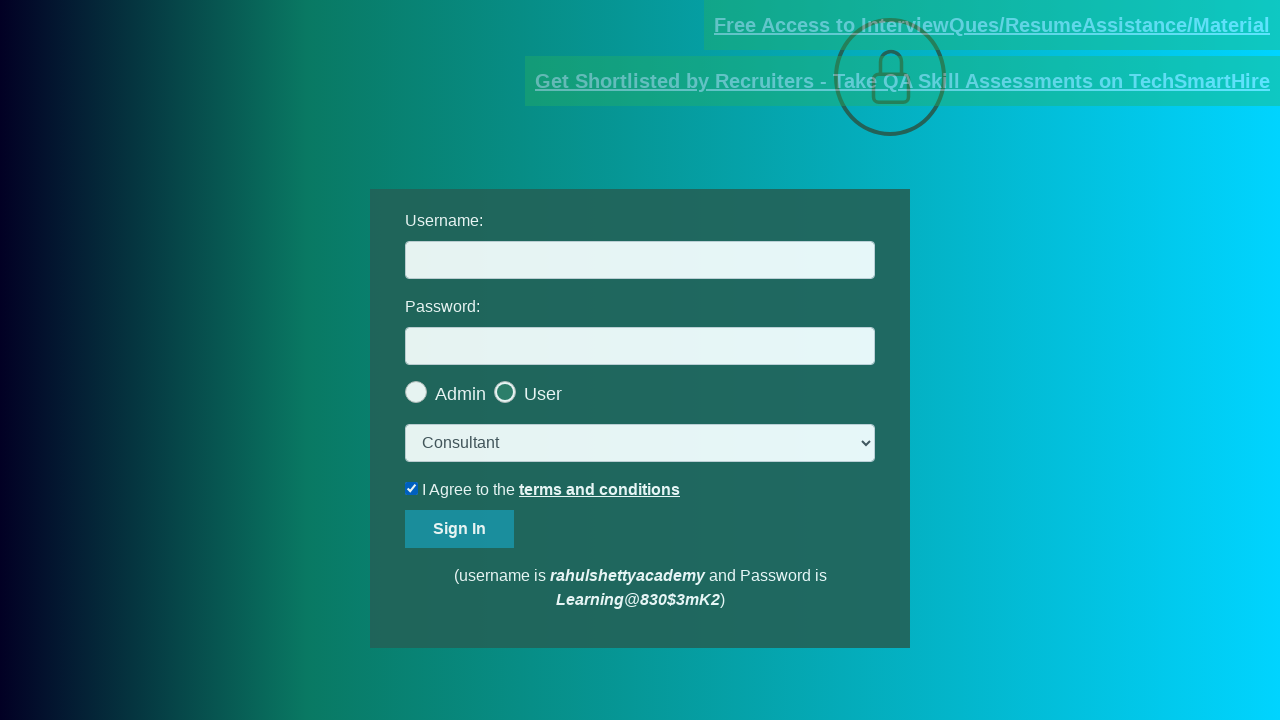